Tests small modal dialog functionality by opening the modal, verifying its title and body content, then closing it with the close button.

Starting URL: https://demoqa.com/modal-dialogs

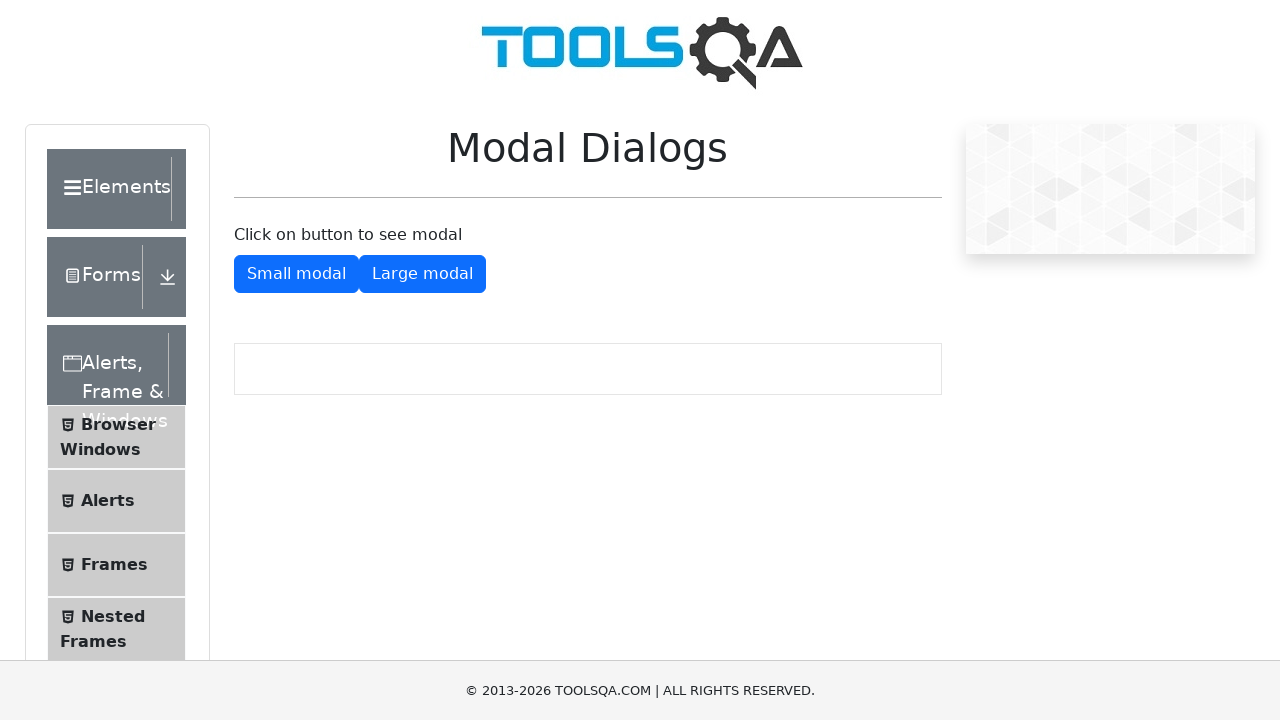

Clicked button to open small modal dialog at (296, 274) on #showSmallModal
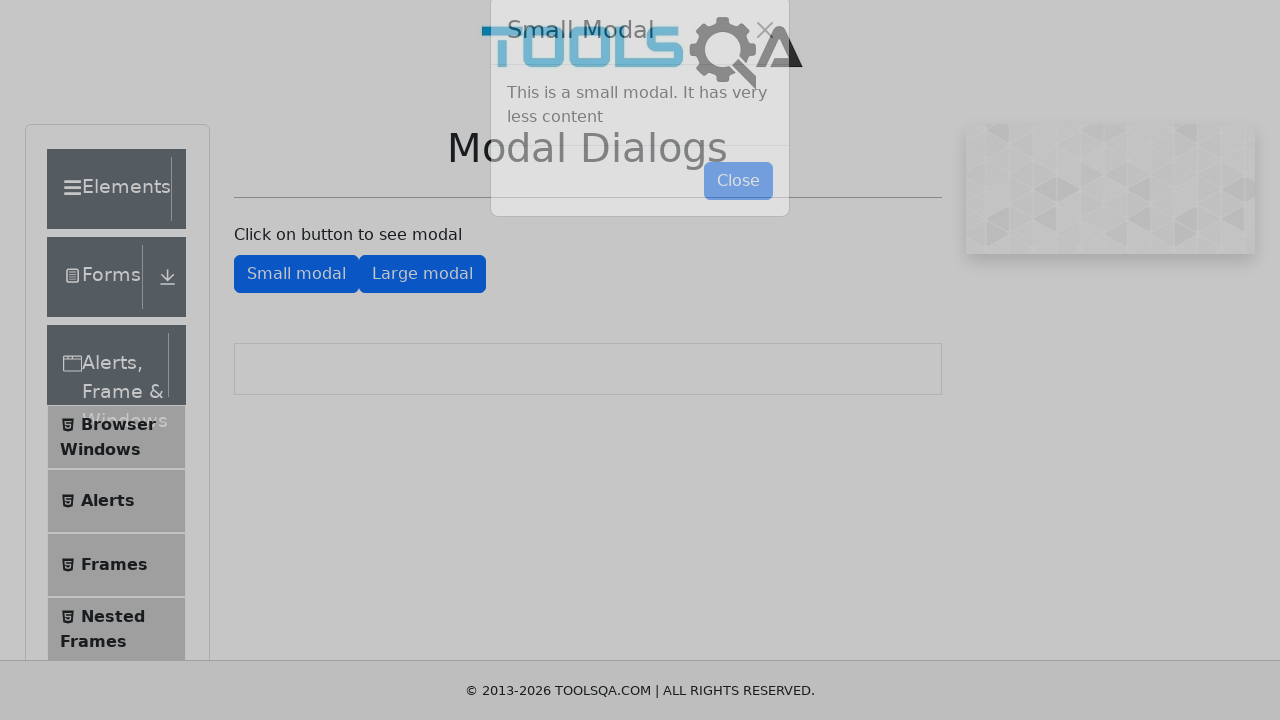

Small modal dialog appeared and became visible
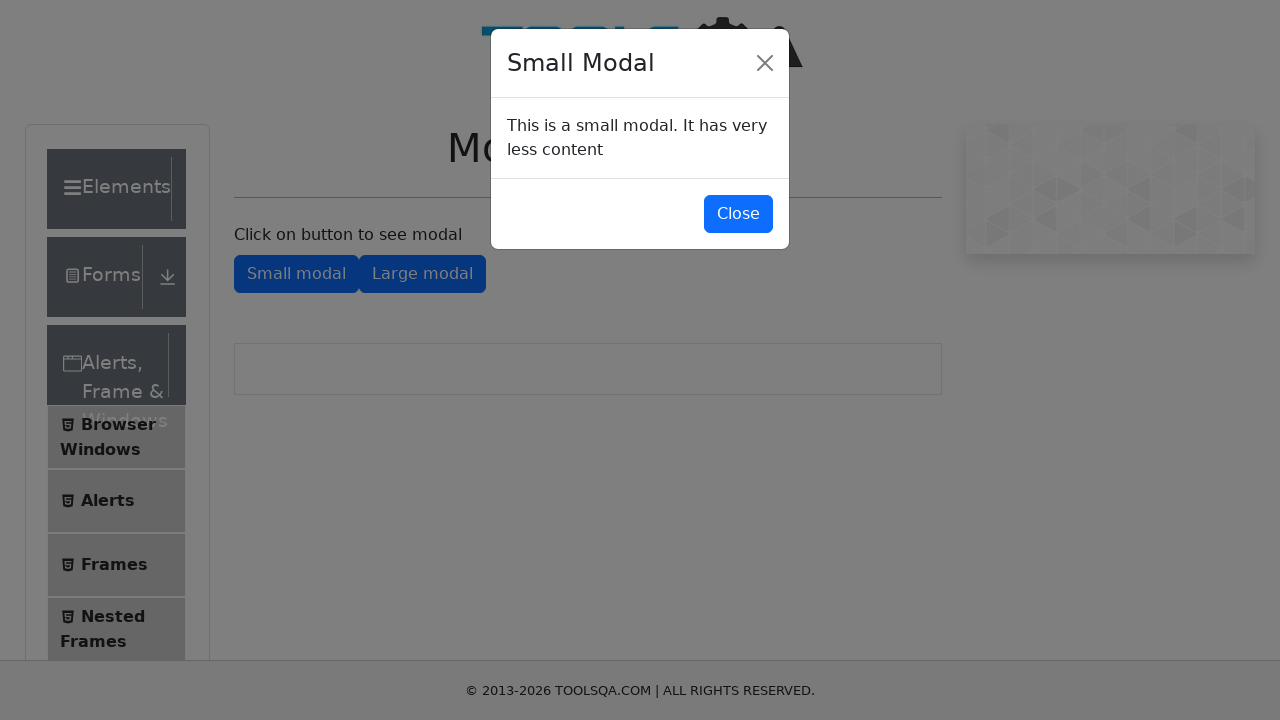

Verified modal title contains 'Small Modal'
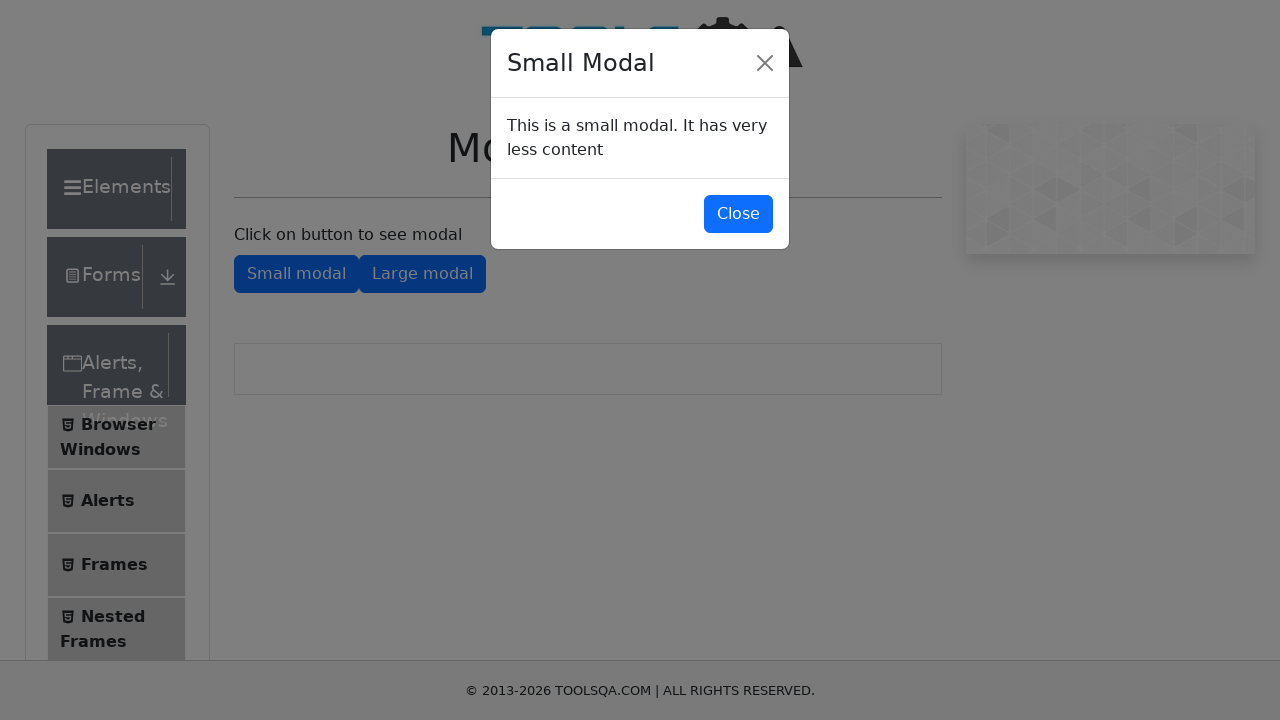

Verified modal body contains 'This is a small modal'
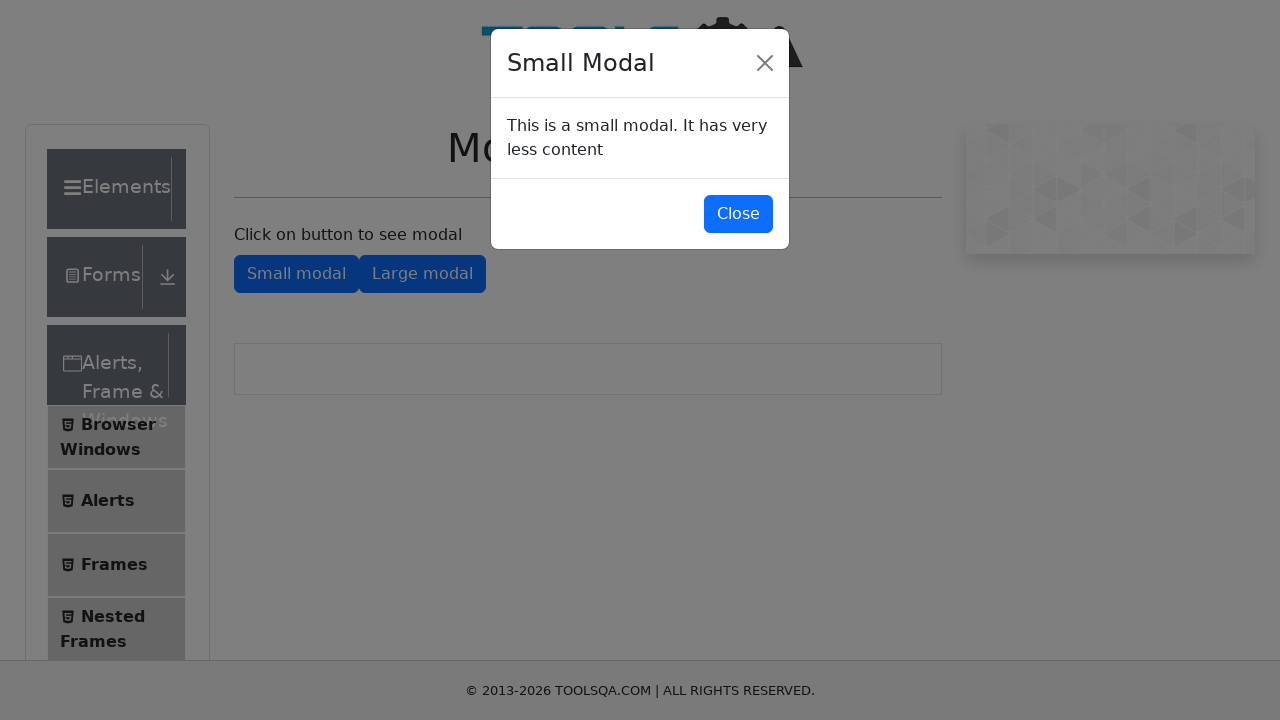

Clicked close button to close the modal at (738, 214) on #closeSmallModal
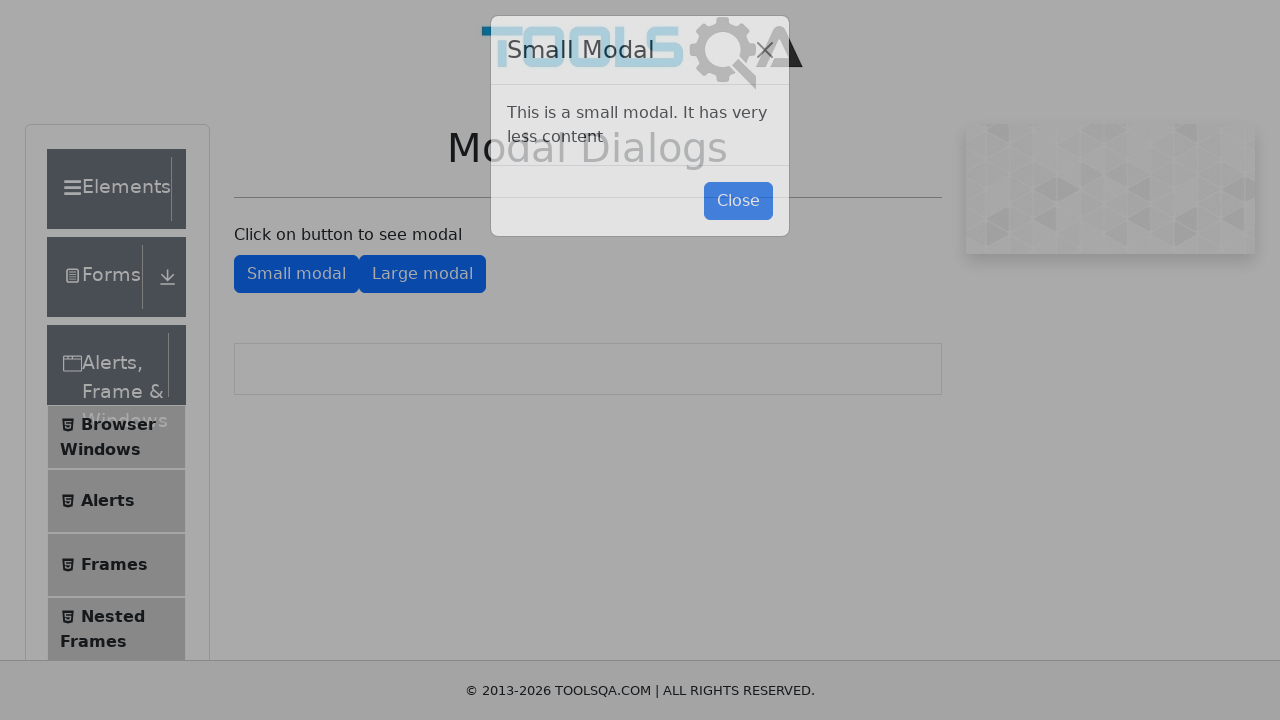

Modal dialog closed and is no longer visible
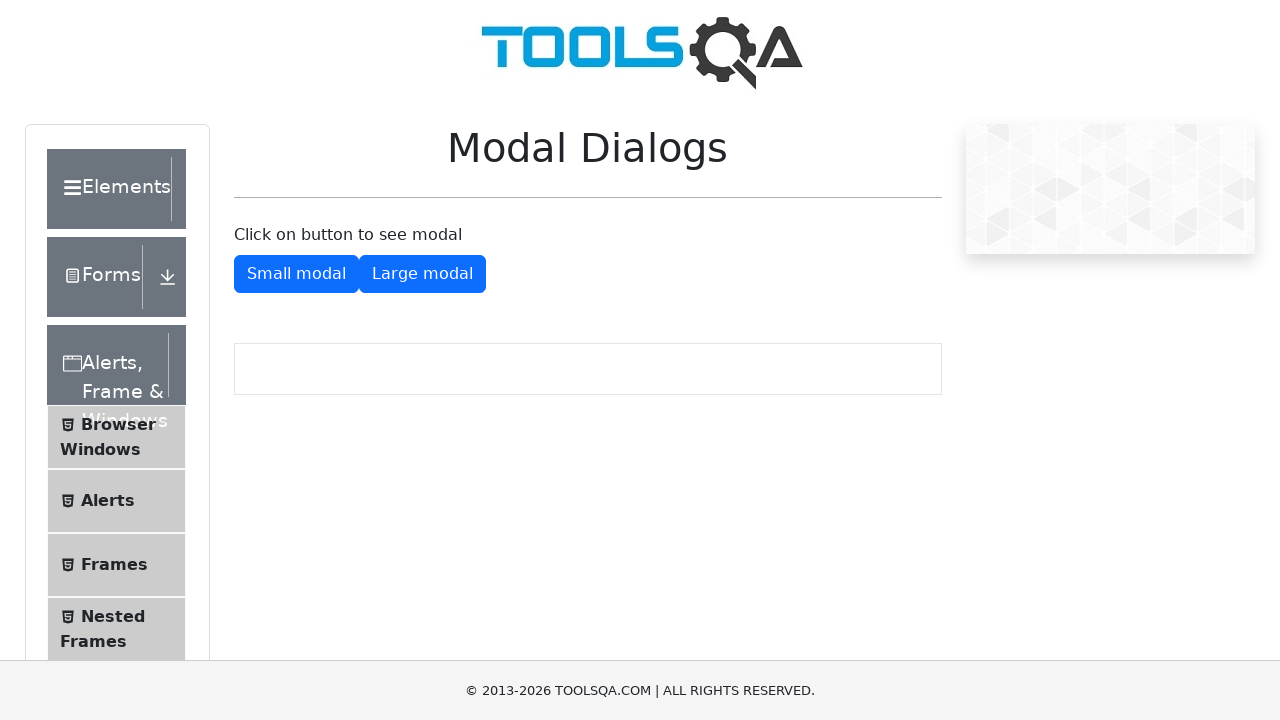

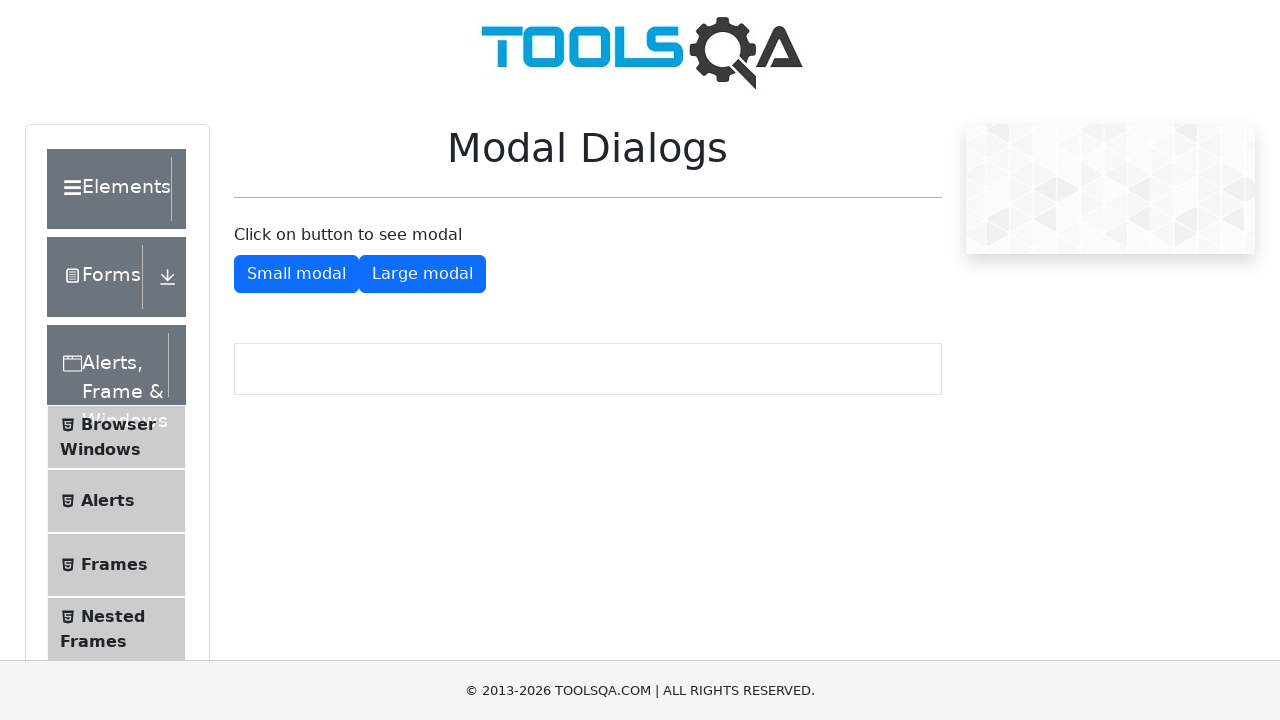